Tests context menu functionality by right-clicking on a designated area and handling the alert

Starting URL: https://the-internet.herokuapp.com/

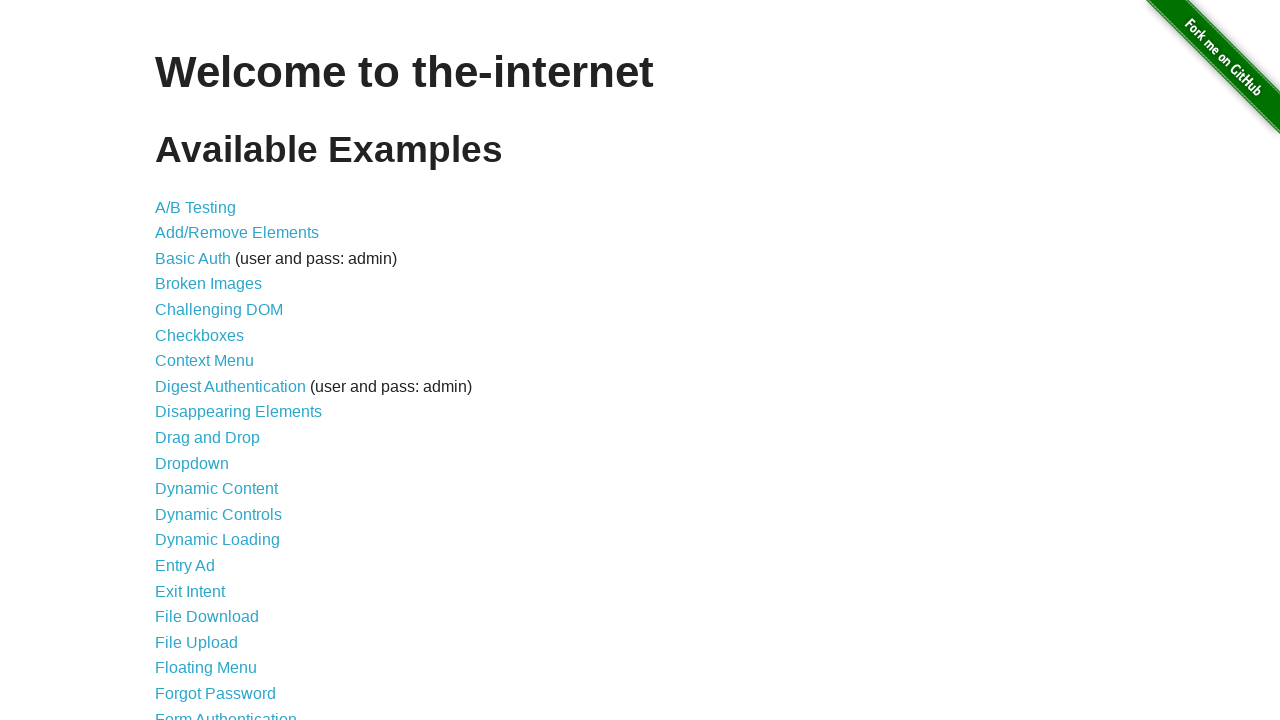

Clicked on Context Menu link (7th item) at (204, 361) on ul > li:nth-child(7) a
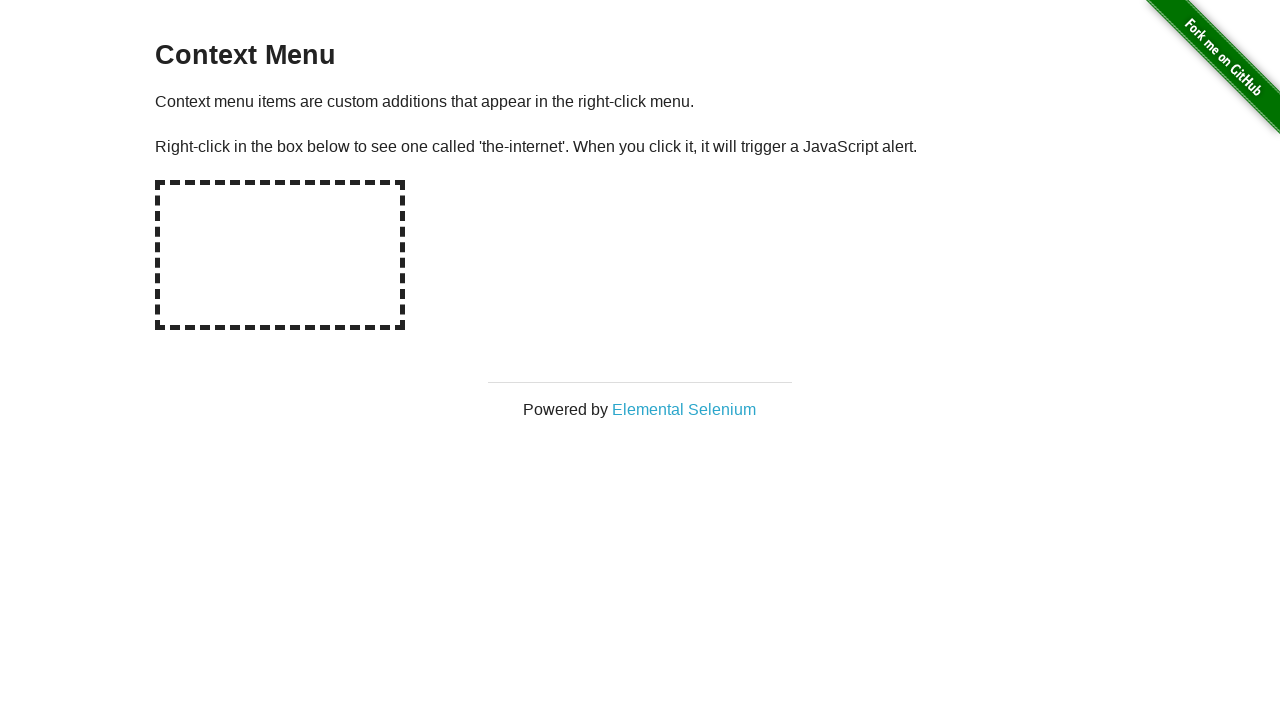

Validated that description text contains 'Context menu items are custom additions'
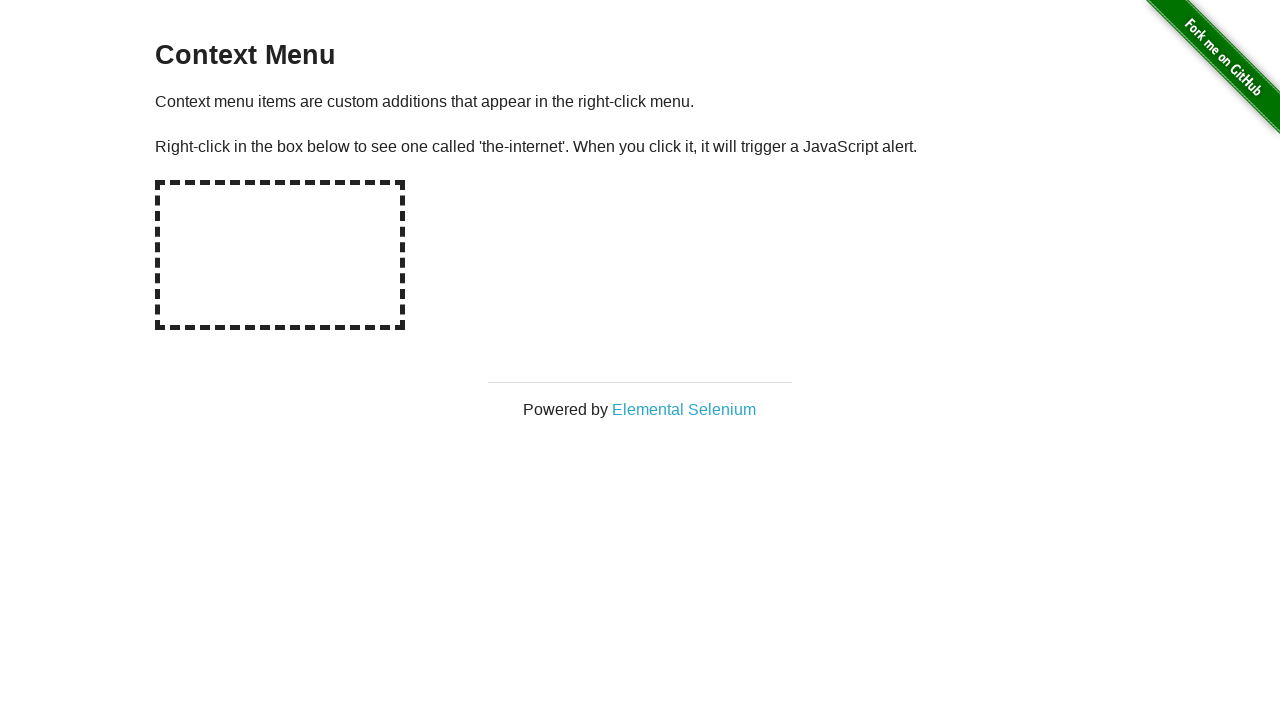

Set up dialog handler to accept alerts
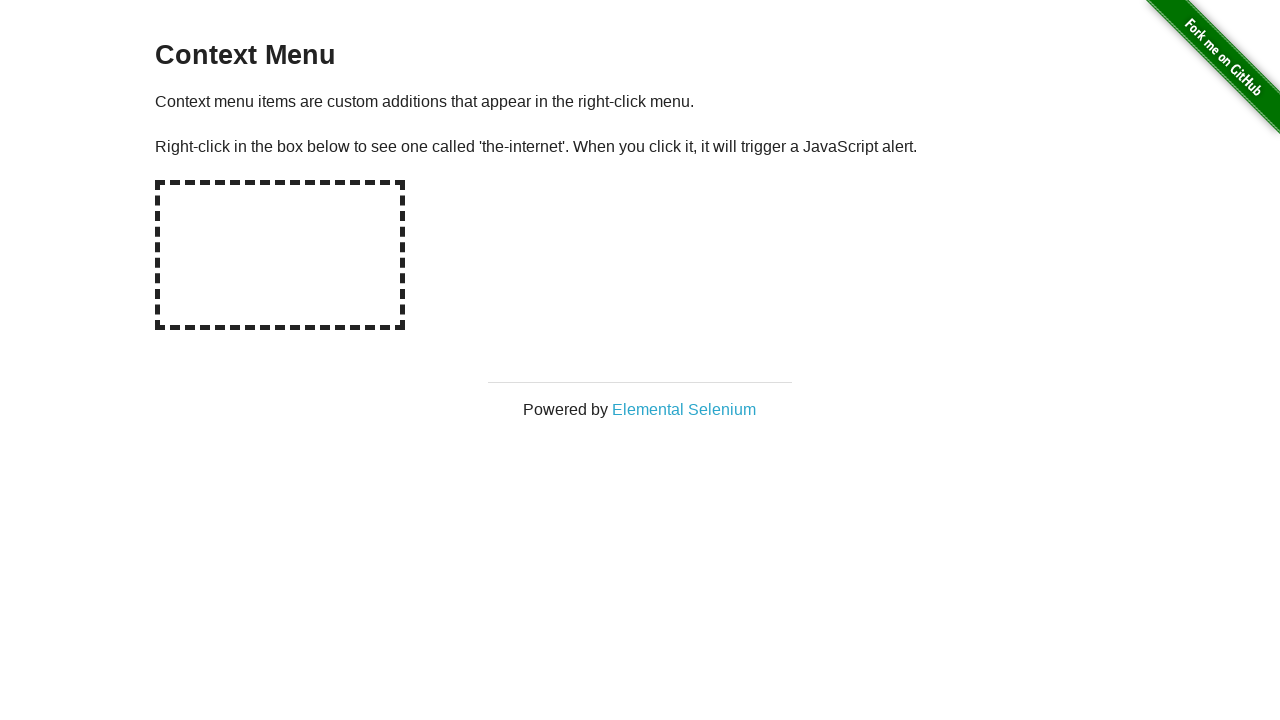

Right-clicked on the hot spot to trigger context menu at (280, 255) on #hot-spot
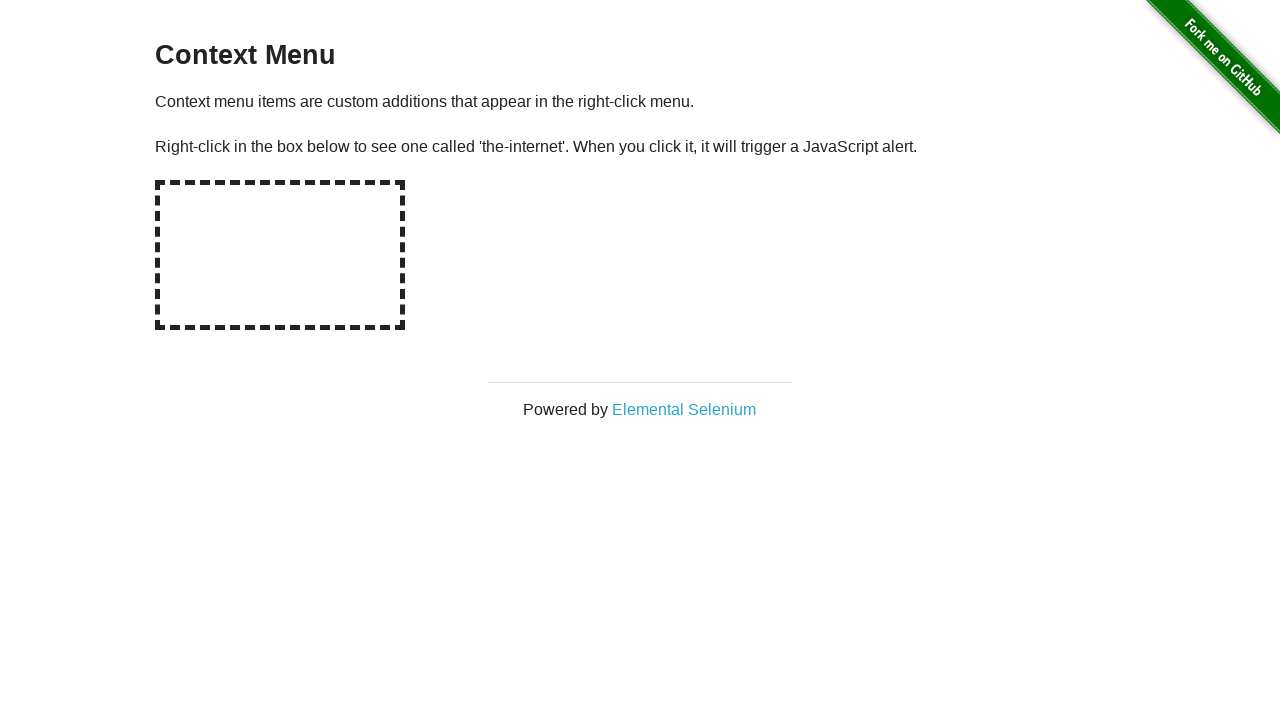

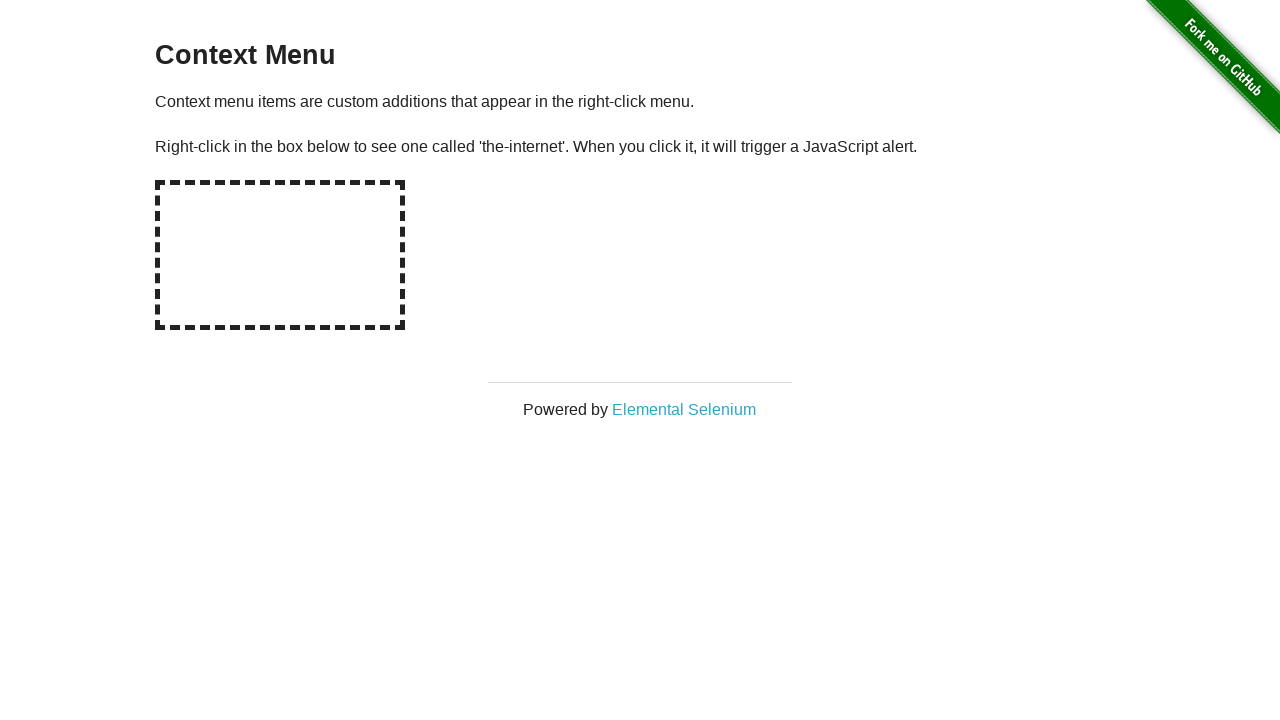